Tests filling a text input field with a username value and verifies the value is set correctly

Starting URL: https://osstep.github.io/action_fill

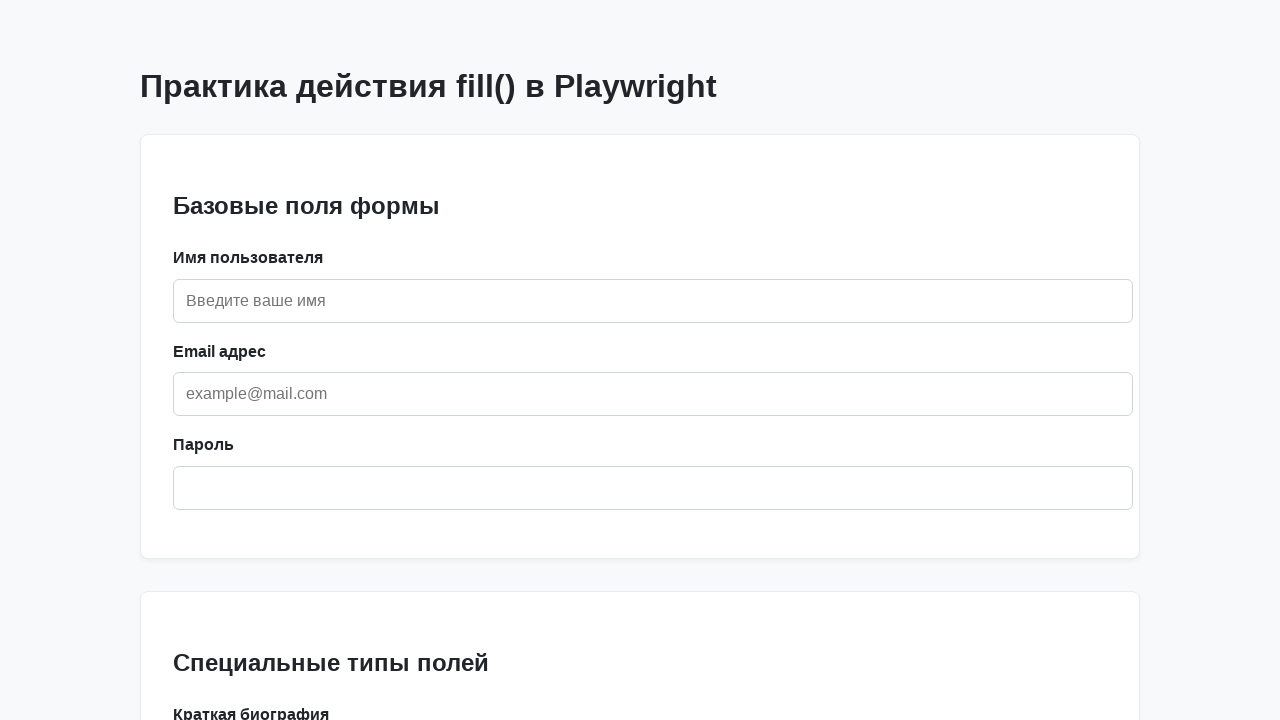

Filled username field with 'Иван Иванов' on internal:label="\u0418\u043c\u044f \u043f\u043e\u043b\u044c\u0437\u043e\u0432\u0
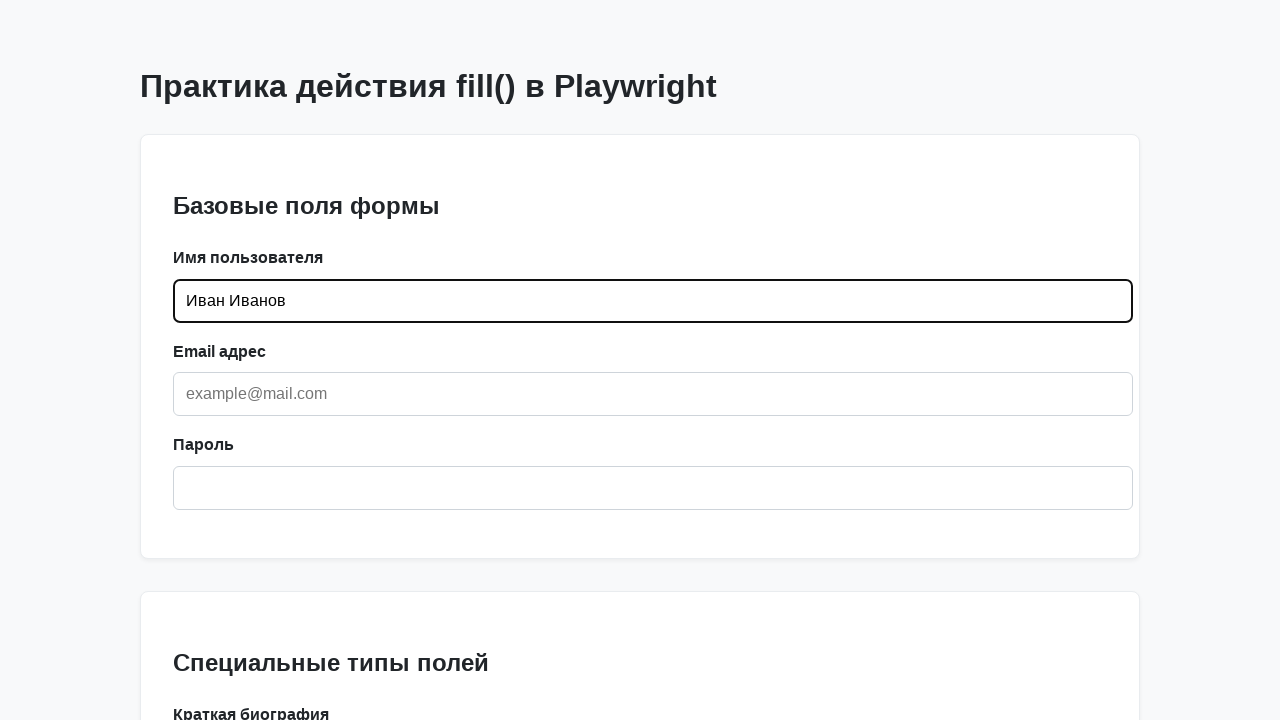

Verified that username field contains 'Иван Иванов'
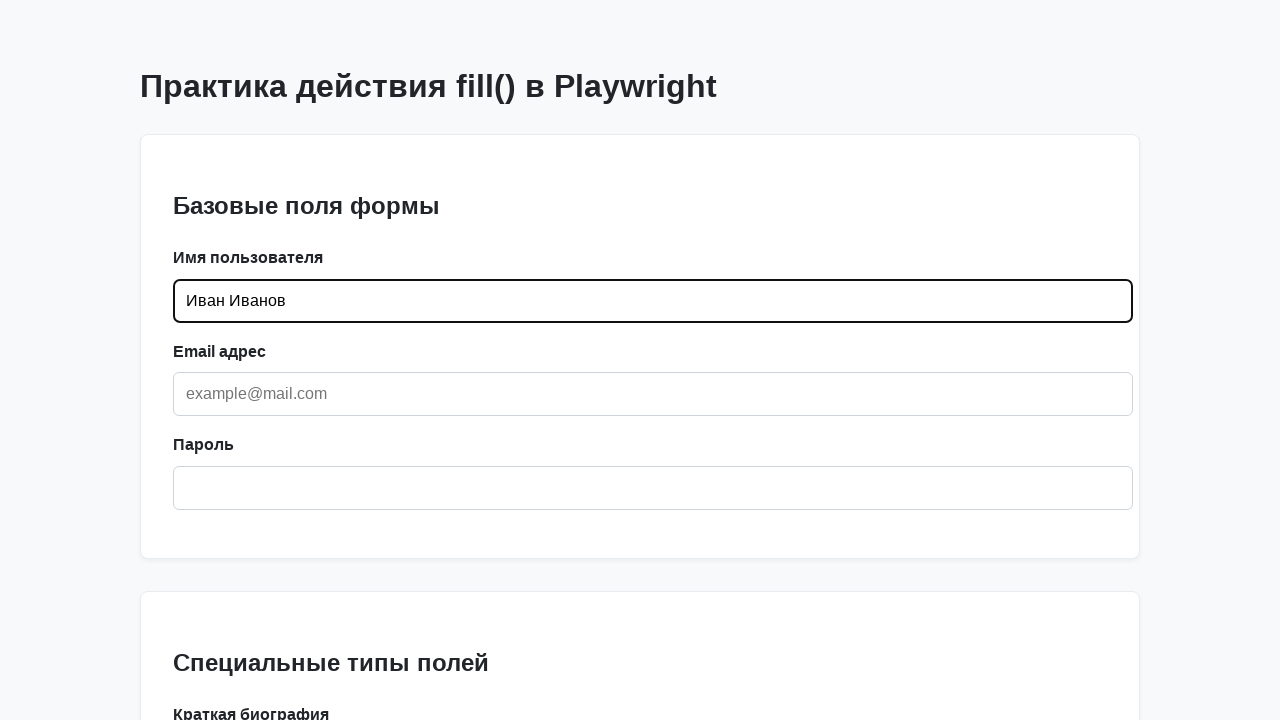

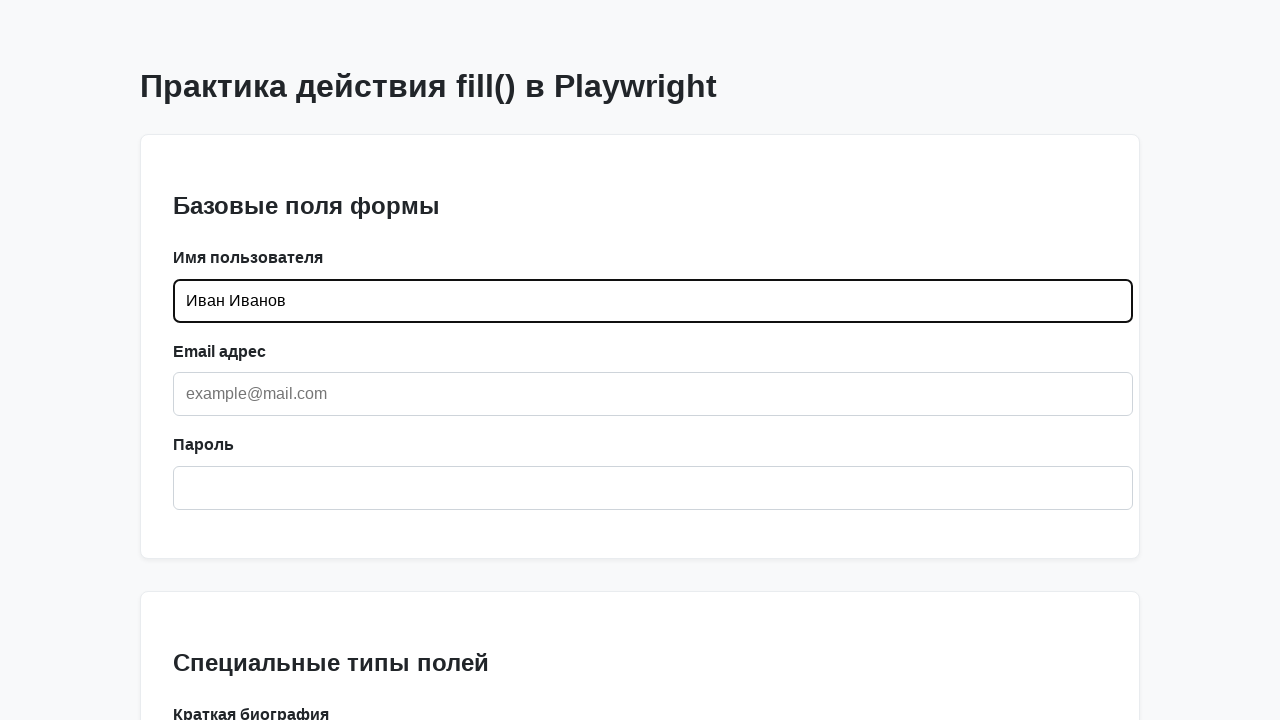